Tests text input functionality by entering text into a field and clicking a button to update its label

Starting URL: http://uitestingplayground.com/textinput

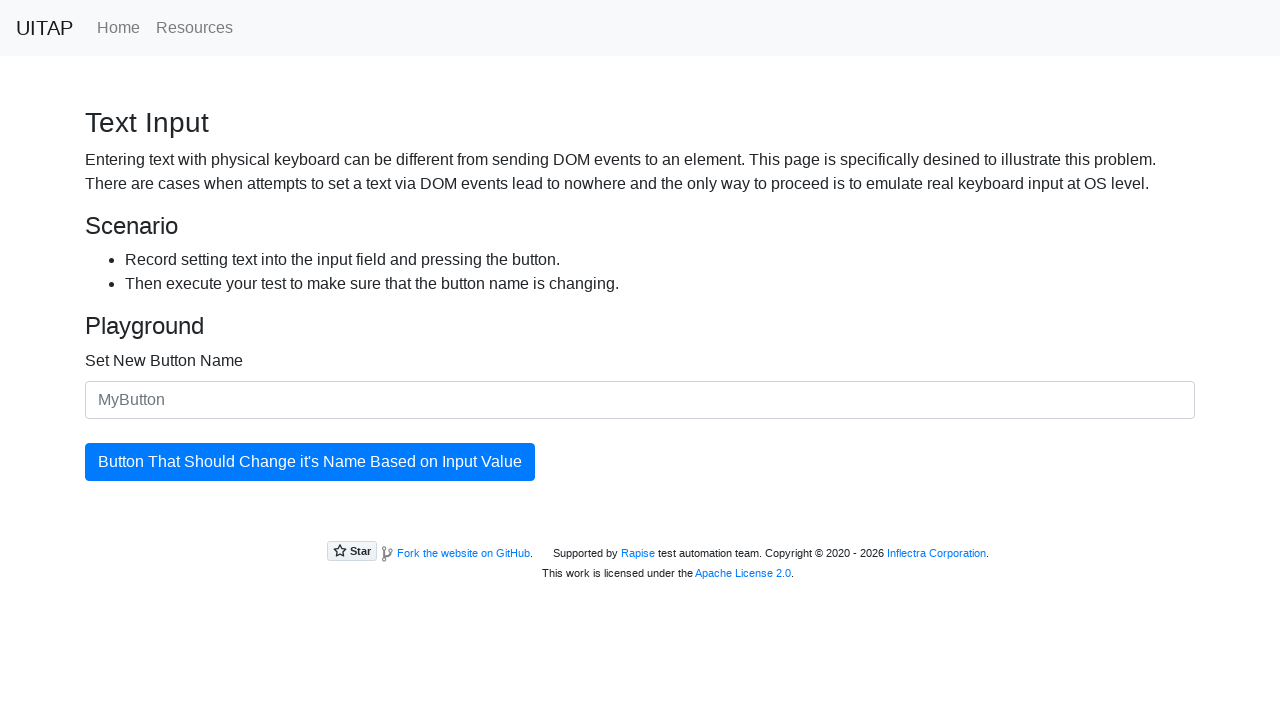

Filled text input field with 'SkyPro' on #newButtonName
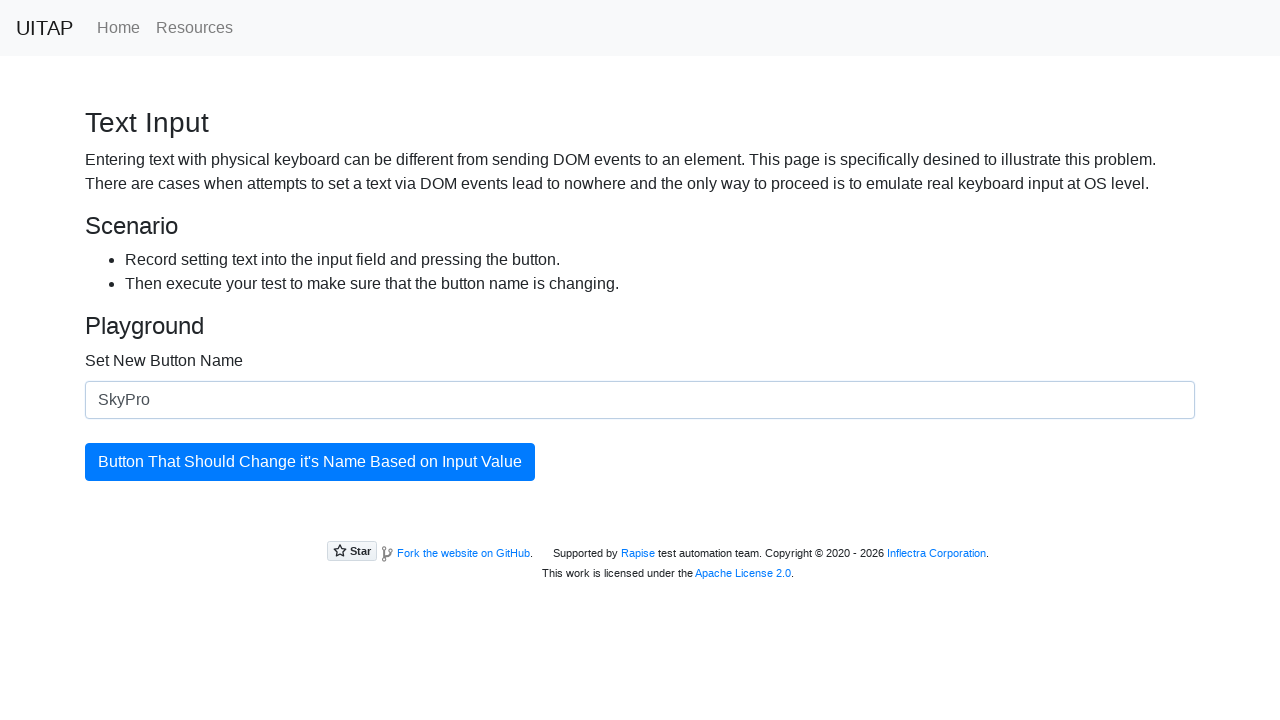

Clicked button to update label at (310, 462) on #updatingButton
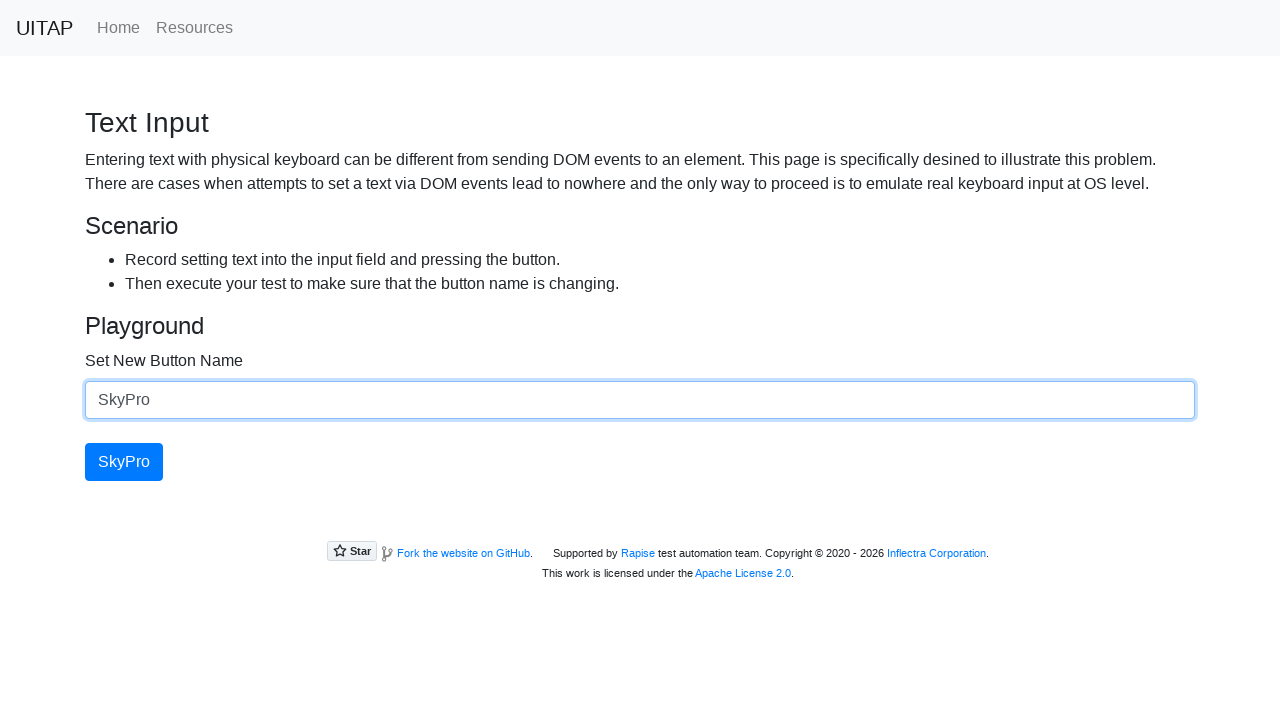

Retrieved updated button text content
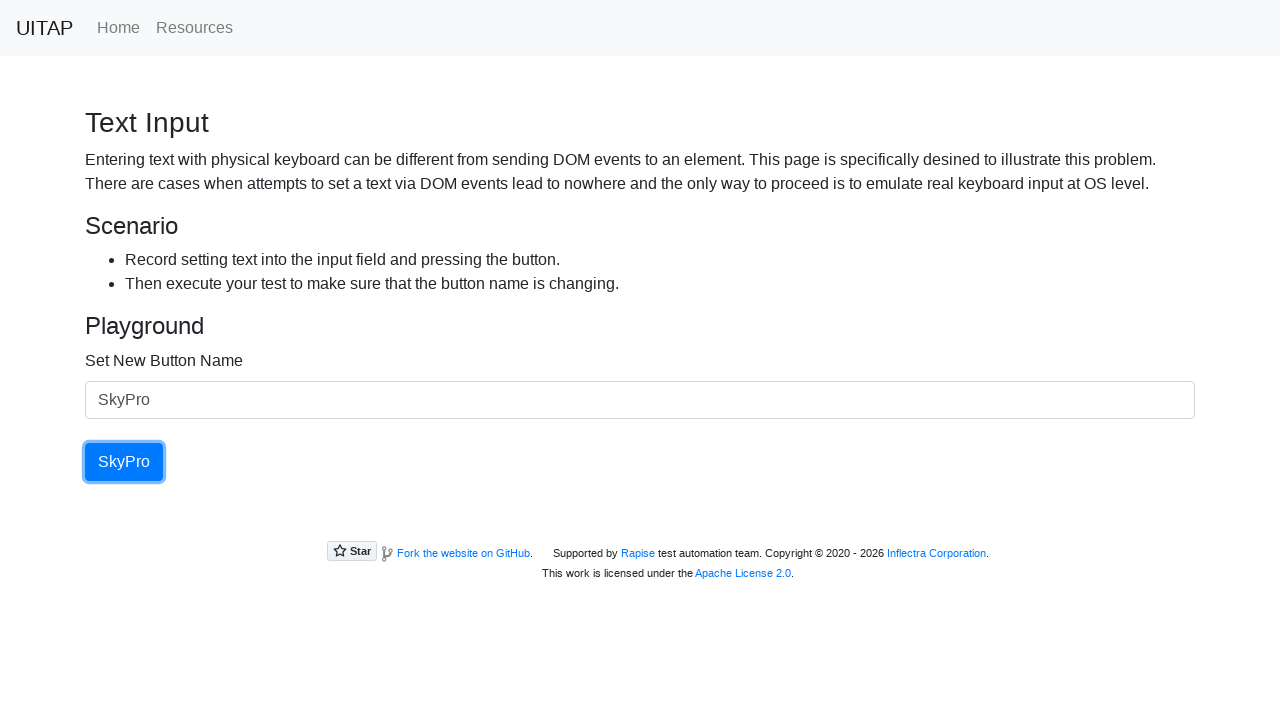

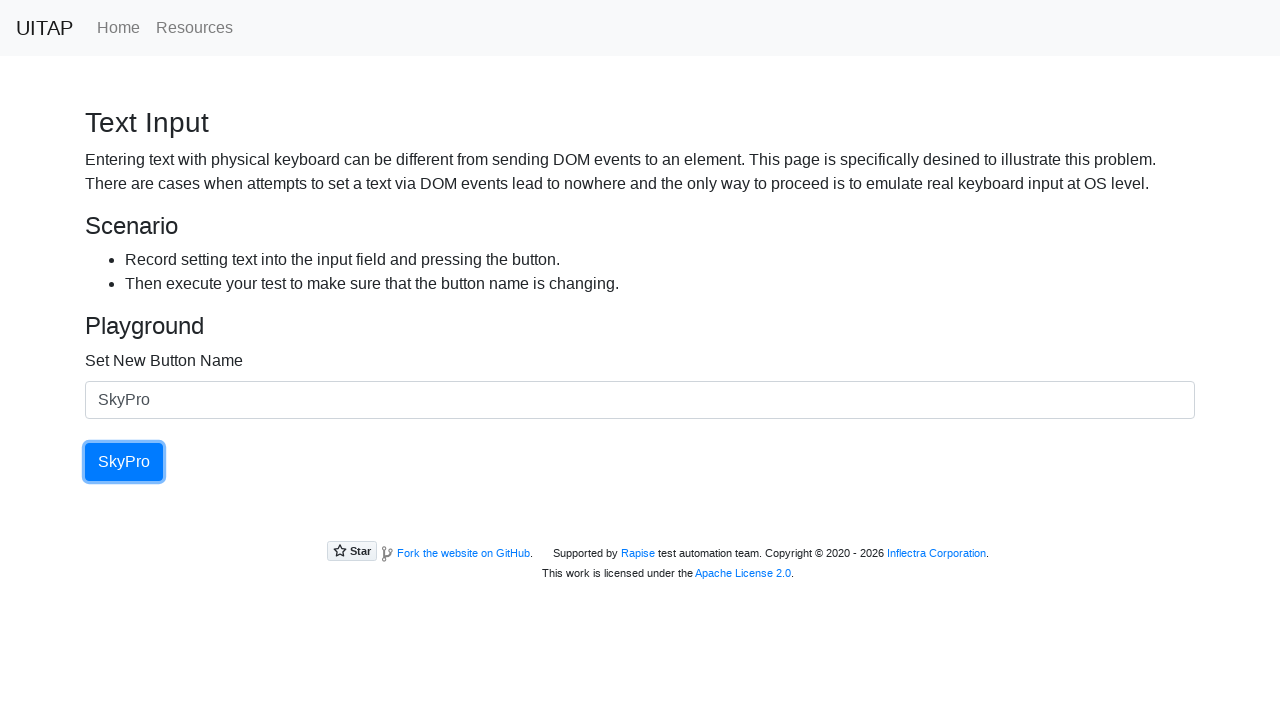